Opens the Expedia date picker calendar and selects the 30th day if available from the list of enabled dates

Starting URL: https://www.expedia.com/

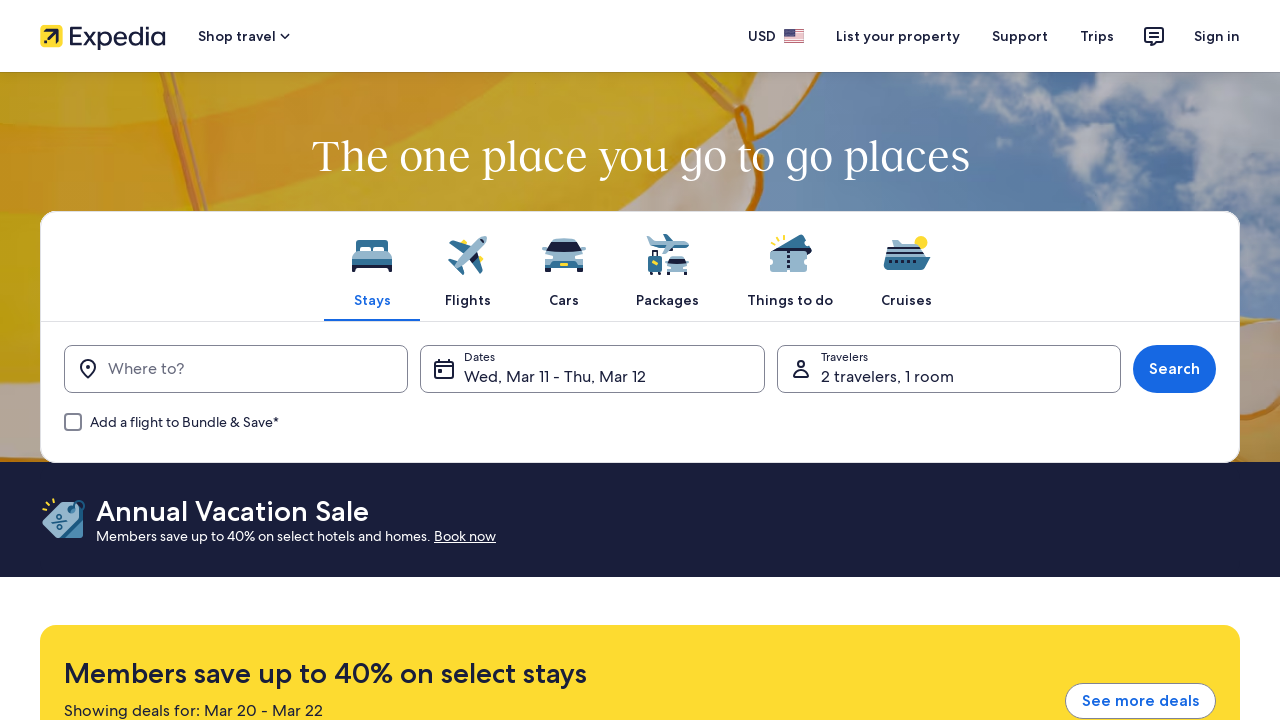

Clicked date selector button to open calendar at (592, 369) on button[data-stid='uitk-date-selector-input1-default']
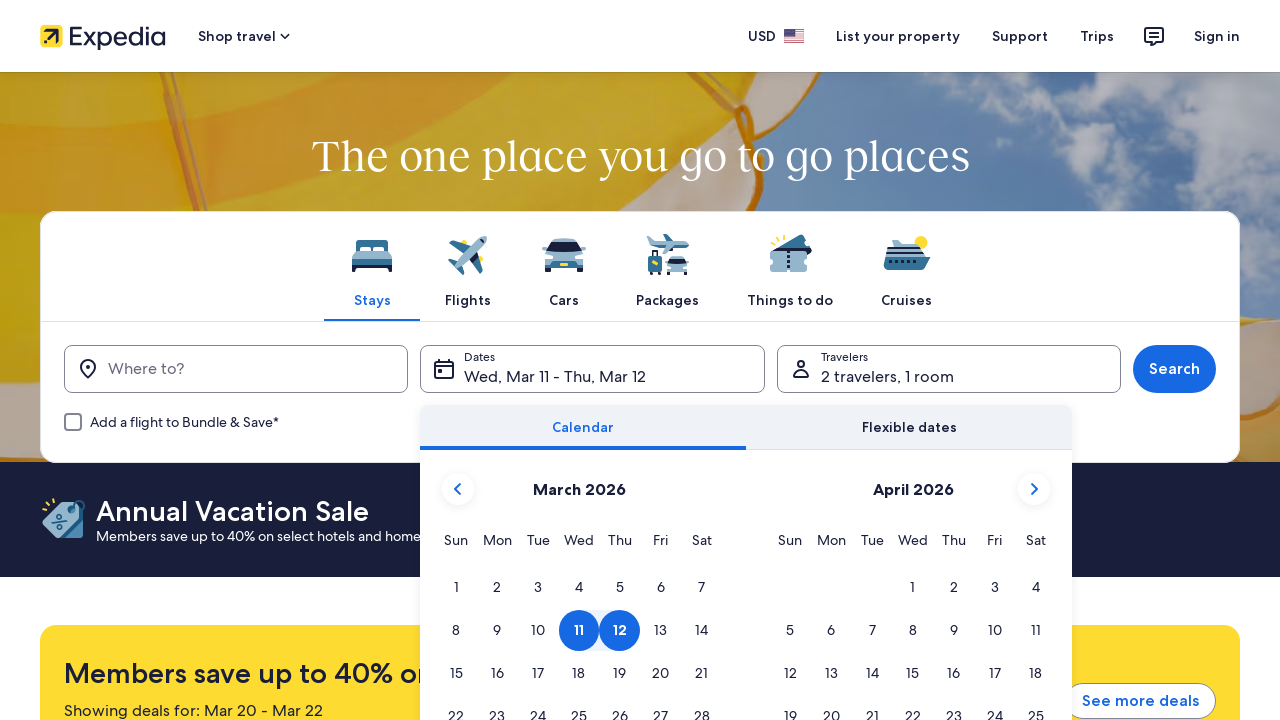

Calendar popover appeared
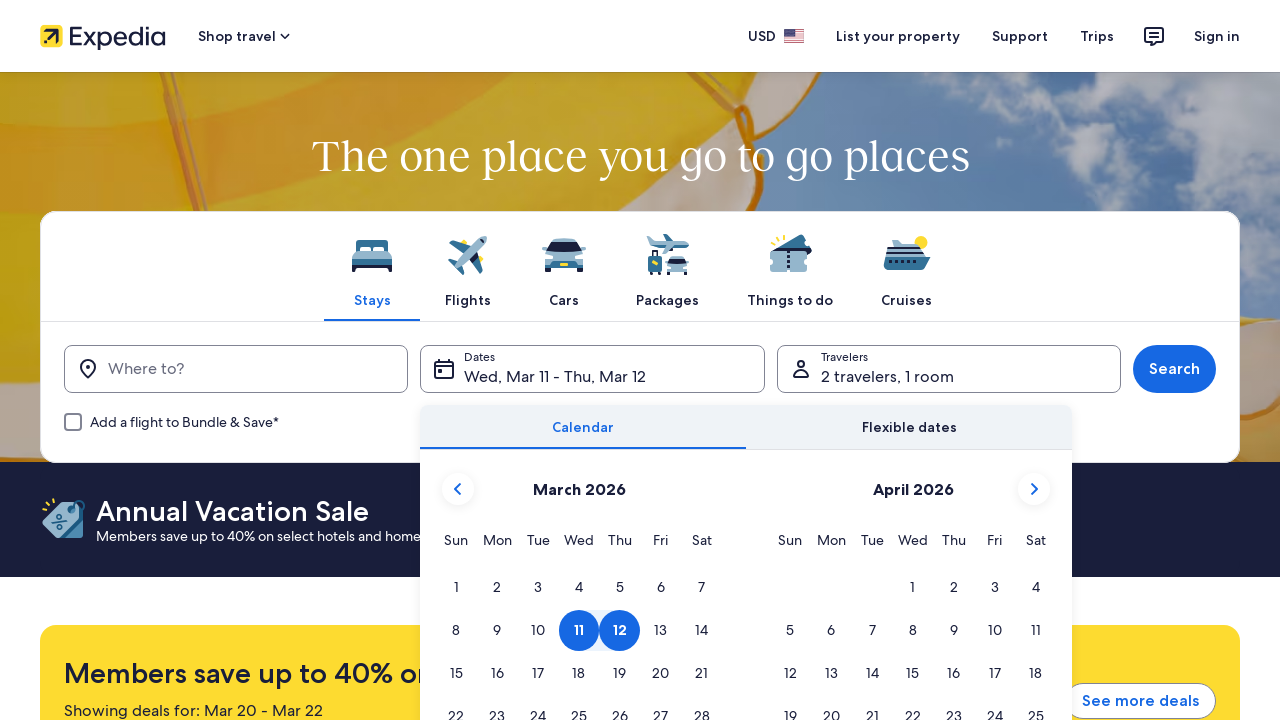

Located calendar section
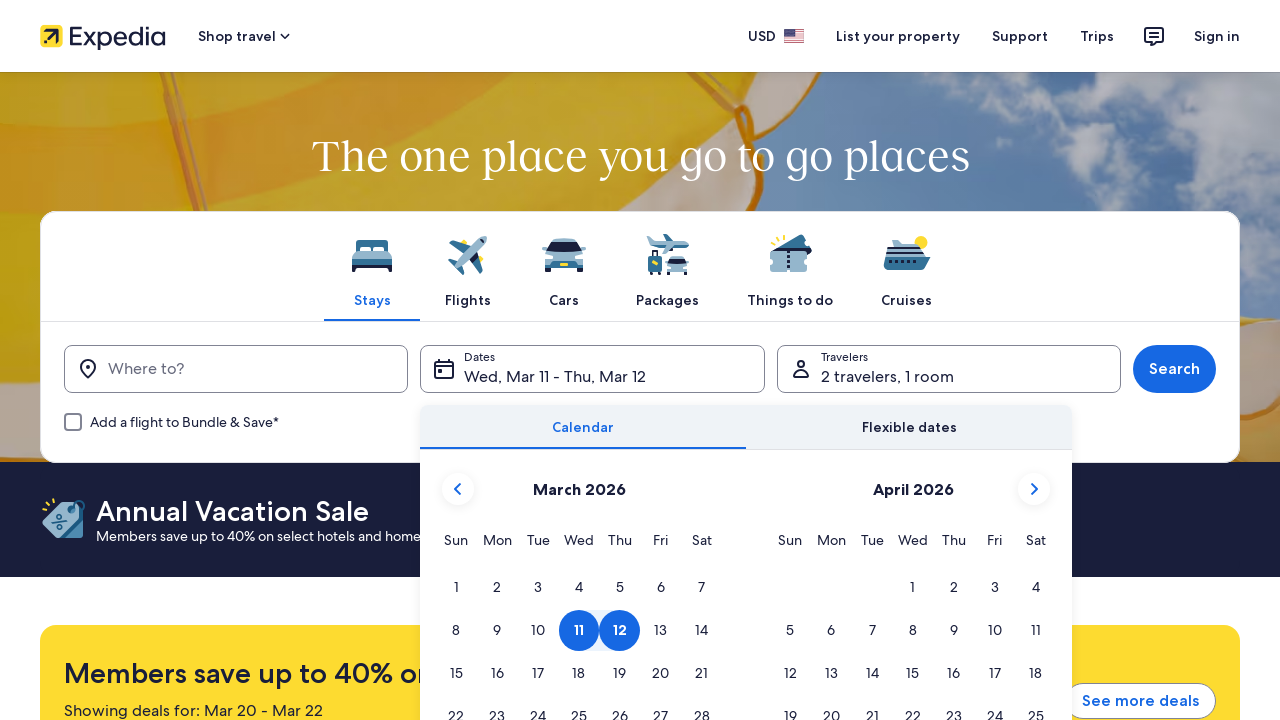

Found 31 available dates in calendar
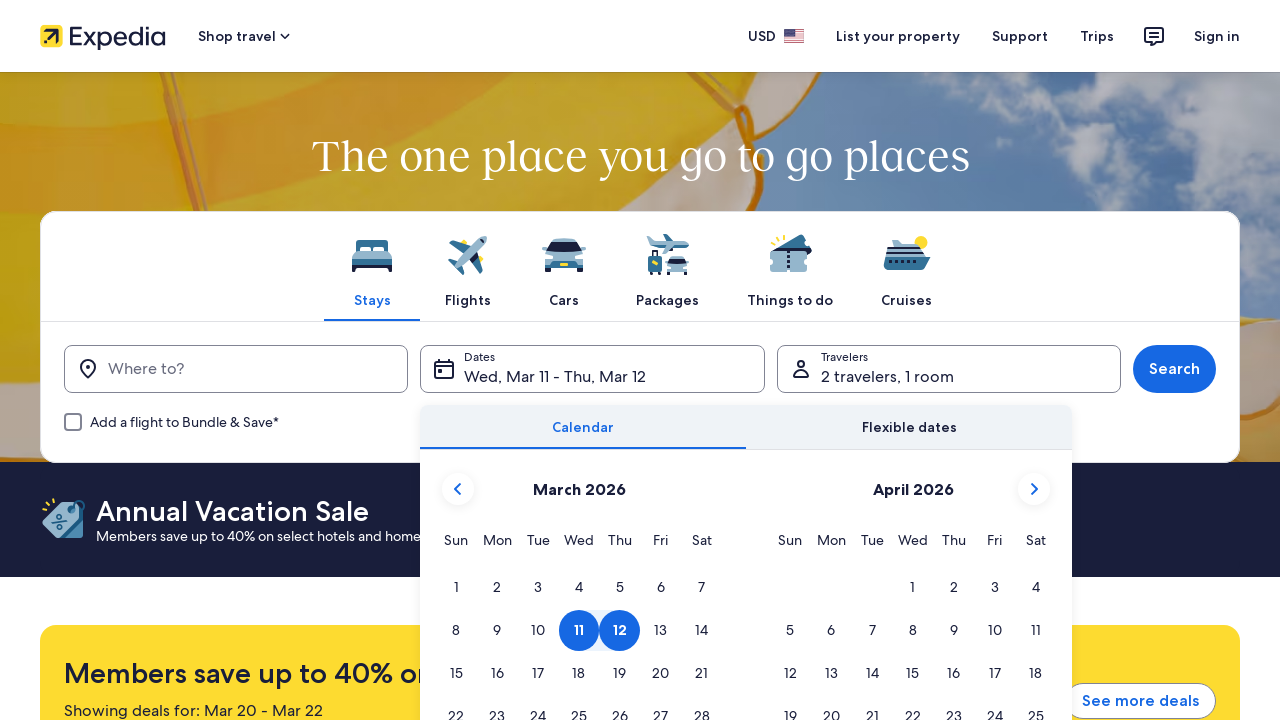

Selected the 30th day from available dates at (498, 360) on section[data-testid='popover-sheet'] div.uitk-month.uitk-month-double.uitk-month
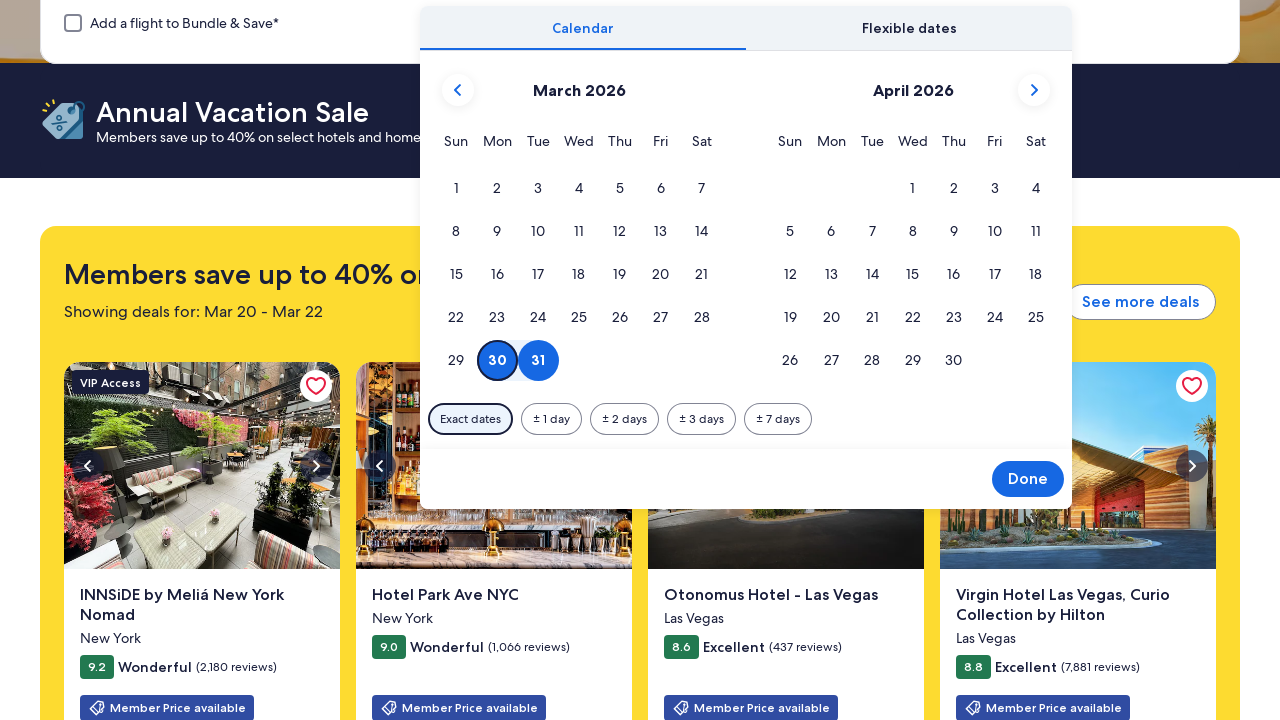

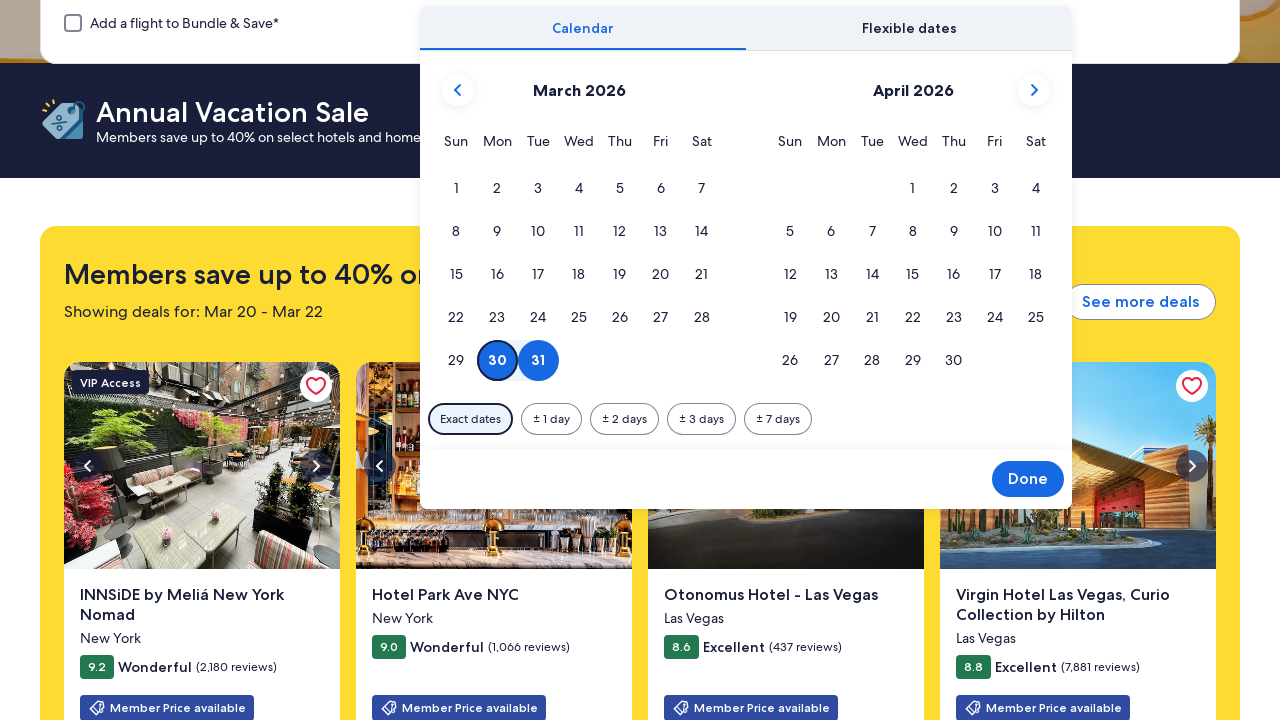